Tests the Playwright homepage by verifying the page title contains "Playwright", checking that the "Get Started" link has the correct href attribute, clicking on it, and verifying navigation to the intro page.

Starting URL: https://playwright.dev

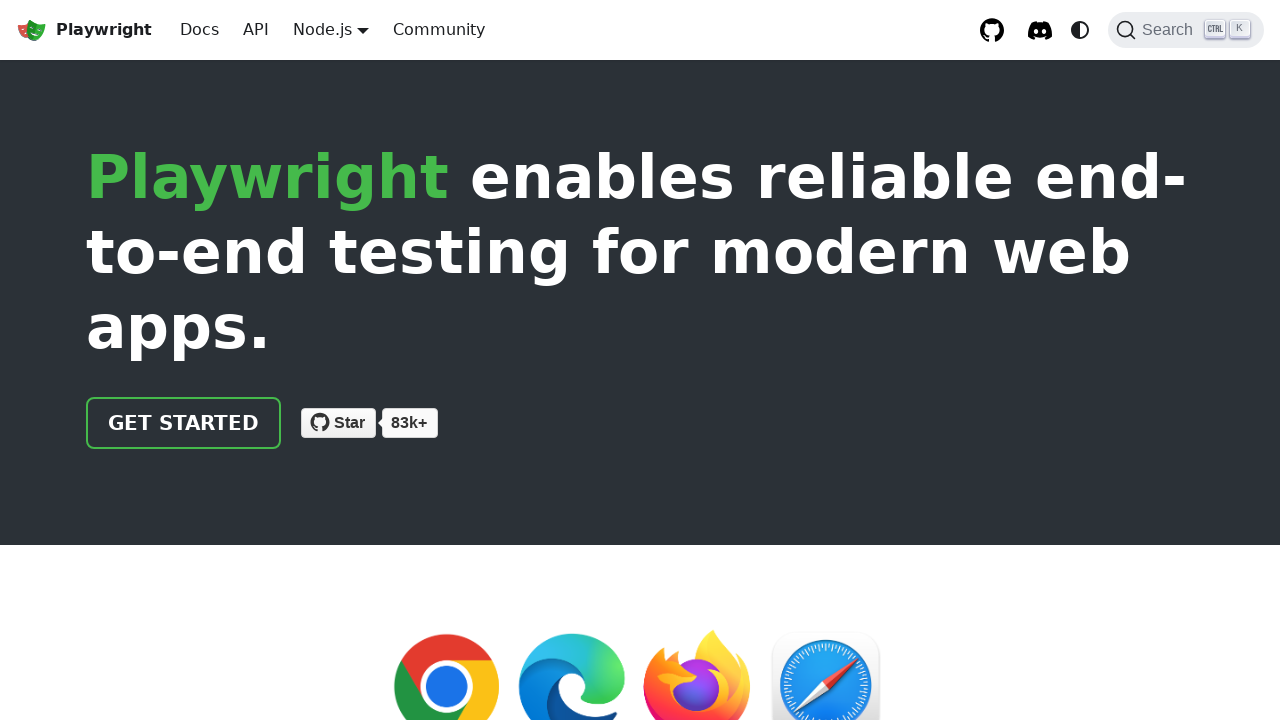

Verified page title contains 'Playwright'
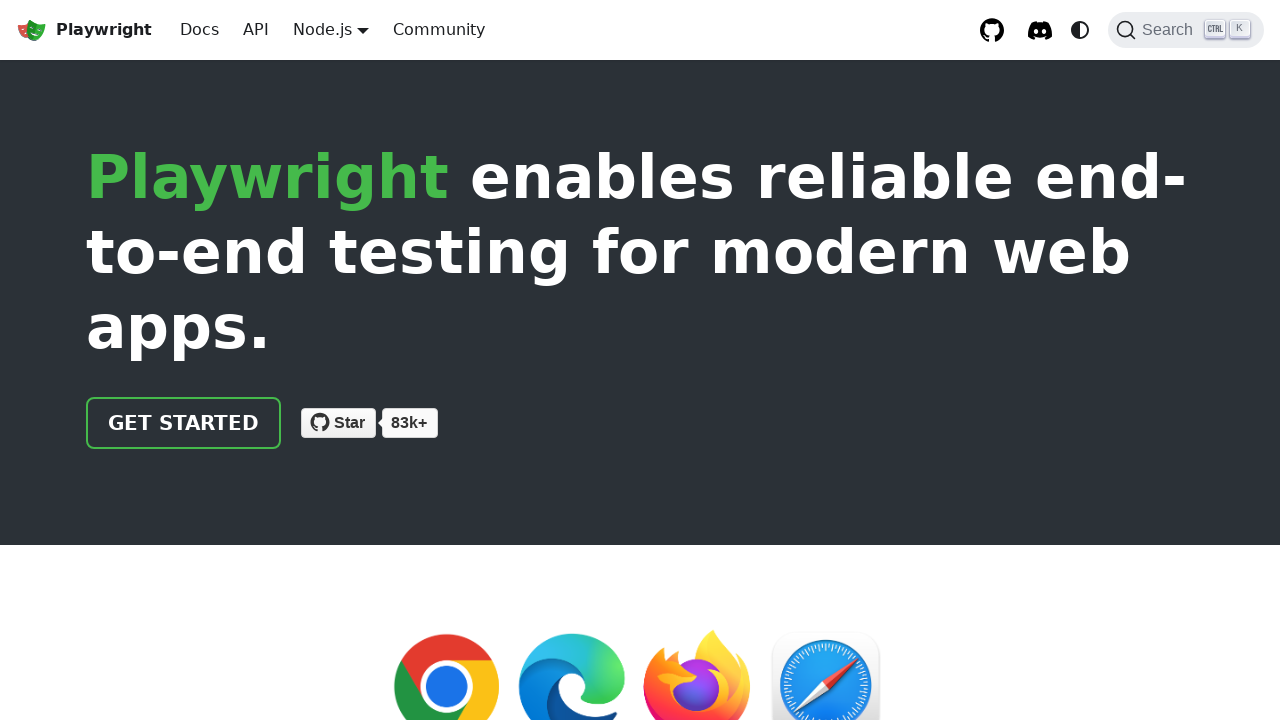

Located 'Get Started' link
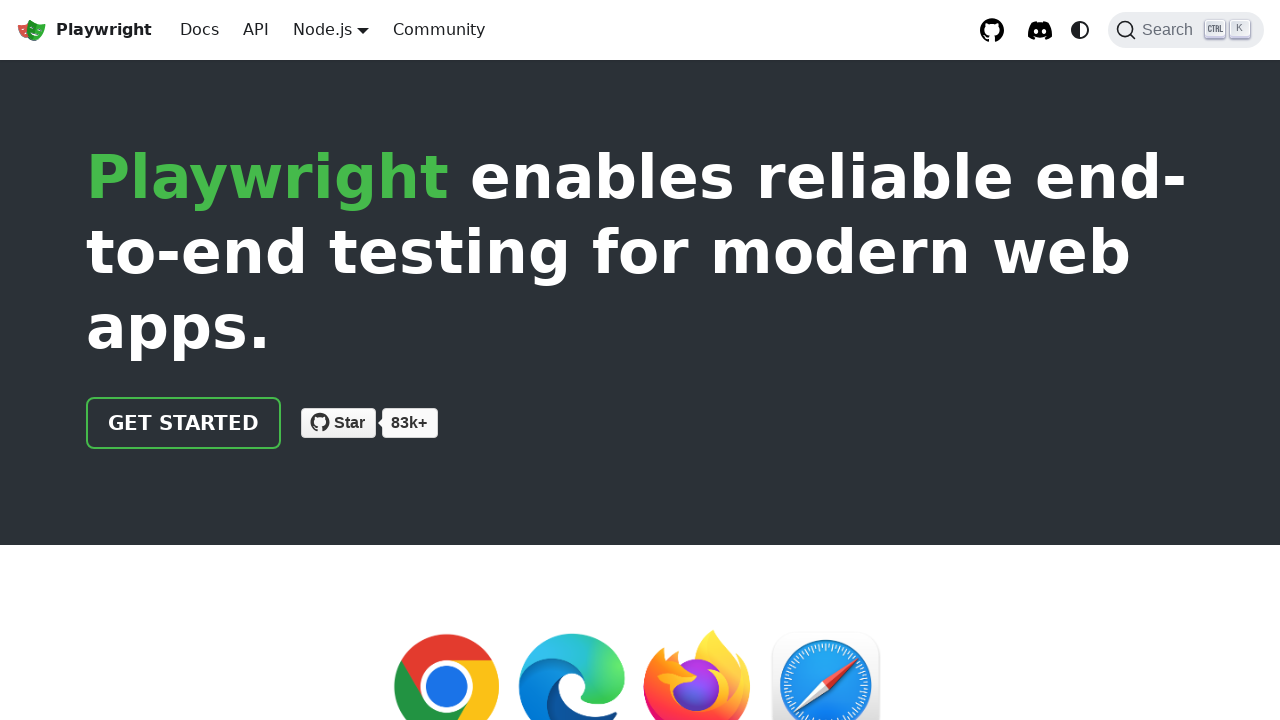

Verified 'Get Started' link has correct href attribute '/docs/intro'
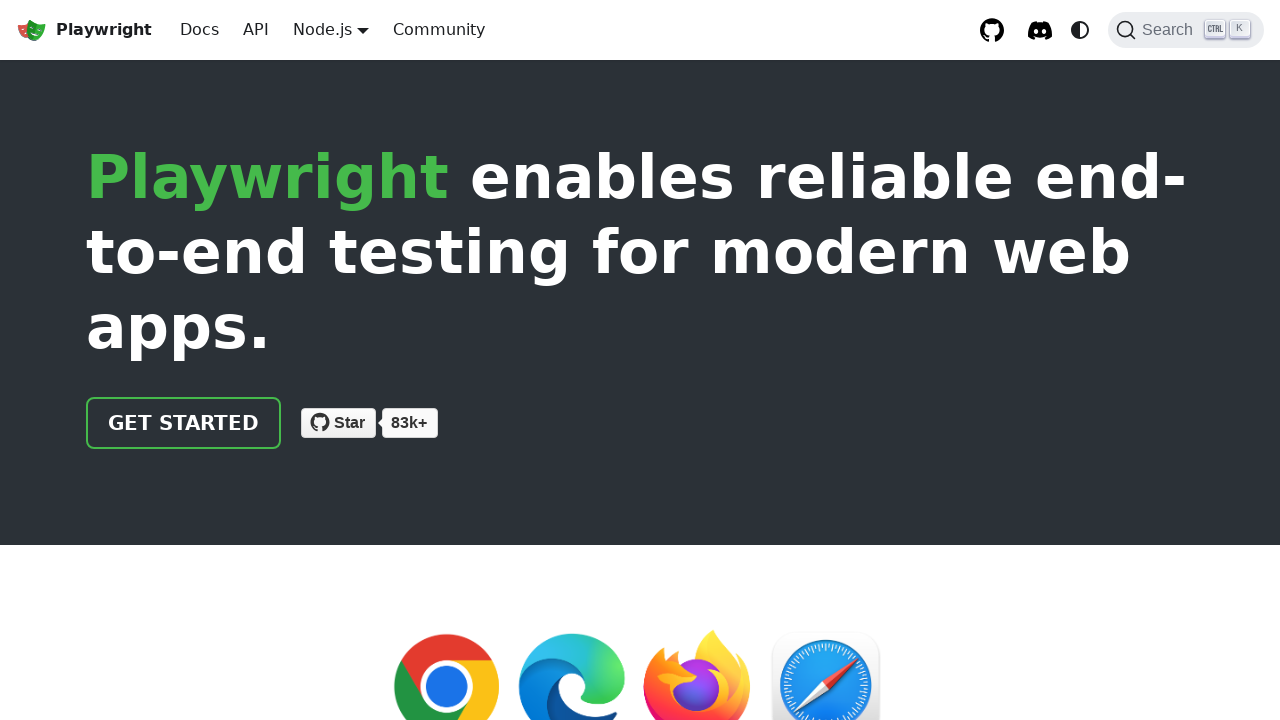

Clicked 'Get Started' link at (184, 423) on text=Get Started
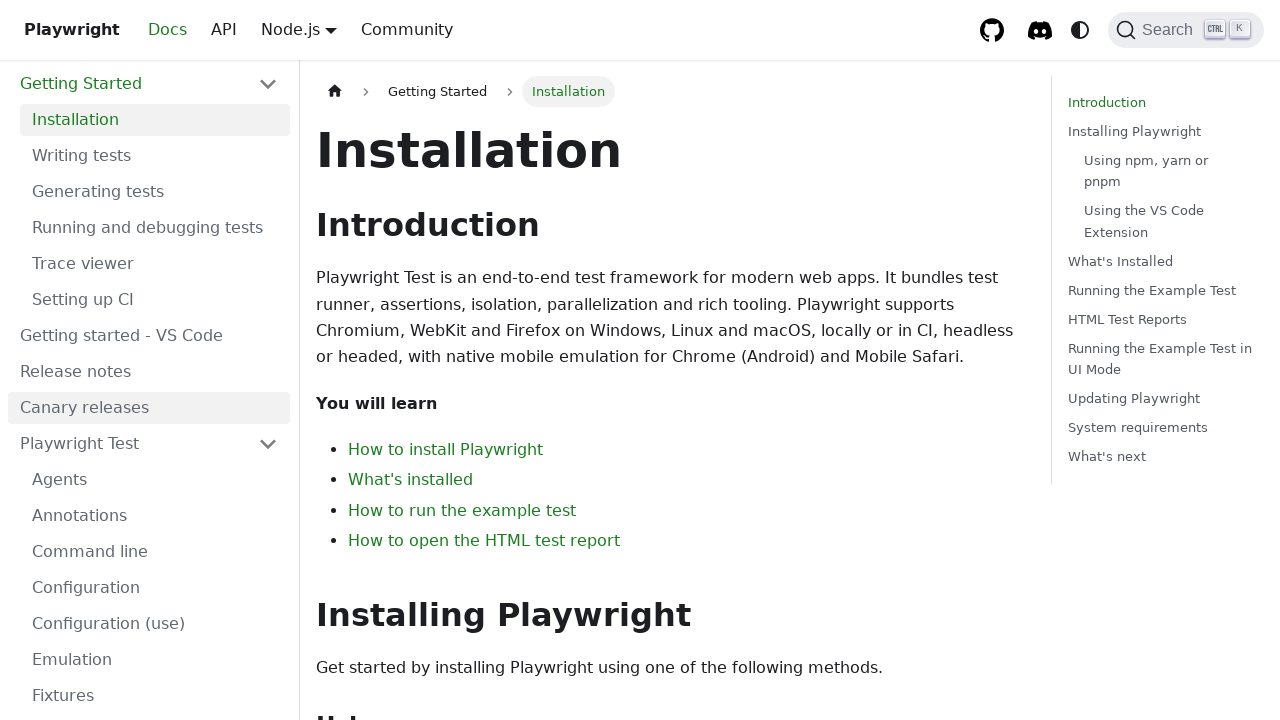

Verified navigation to intro page - URL contains 'intro'
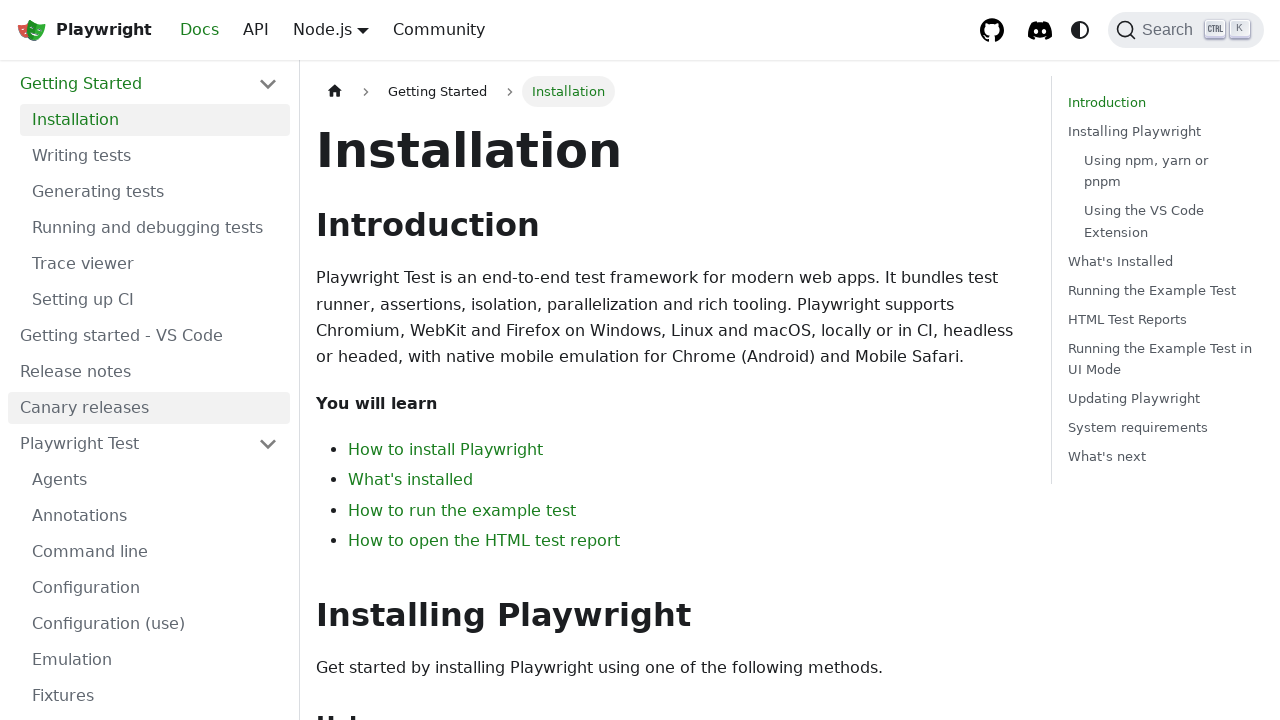

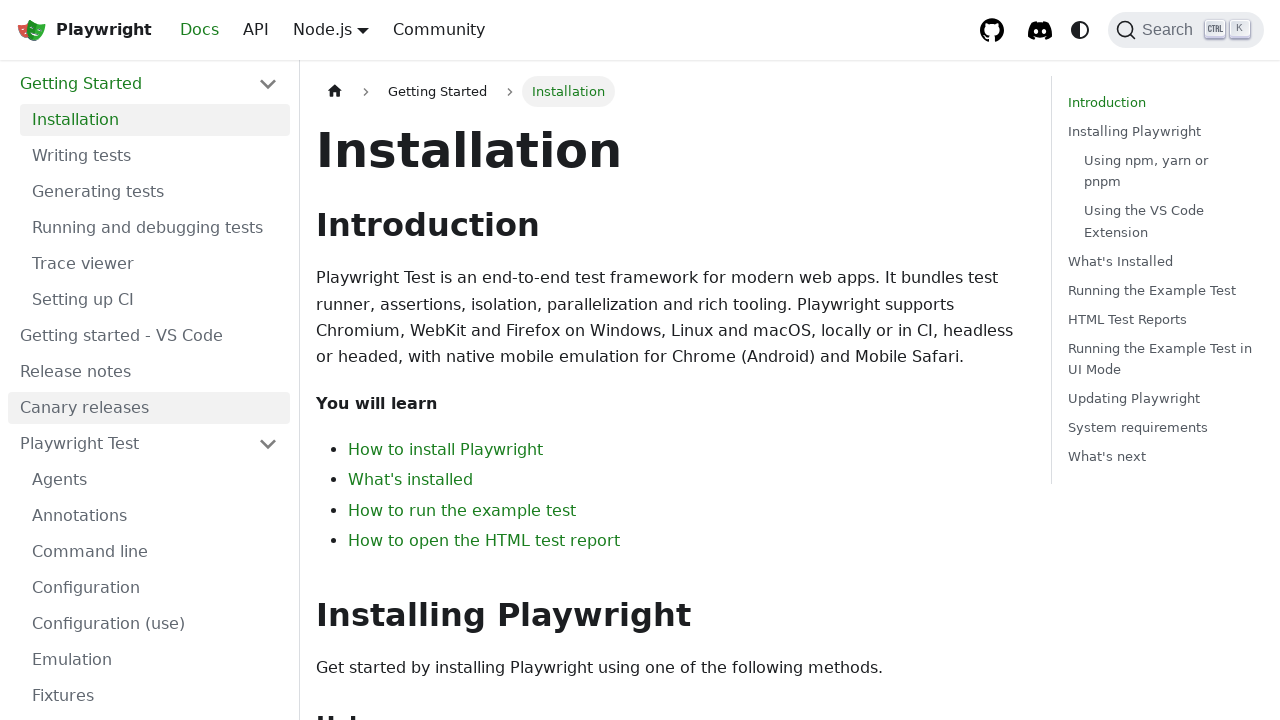